Tests checkbox functionality by locating two checkboxes and clicking on them if they are not already selected

Starting URL: https://the-internet.herokuapp.com/checkboxes

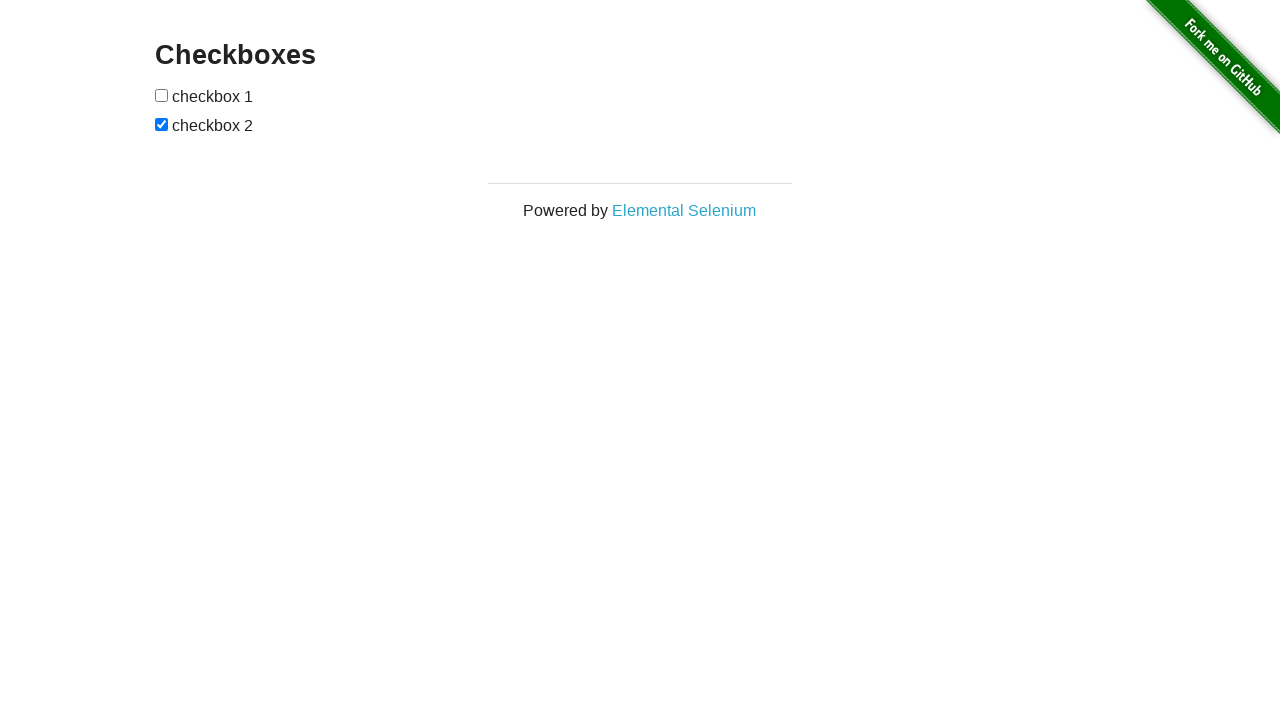

Navigated to checkboxes test page
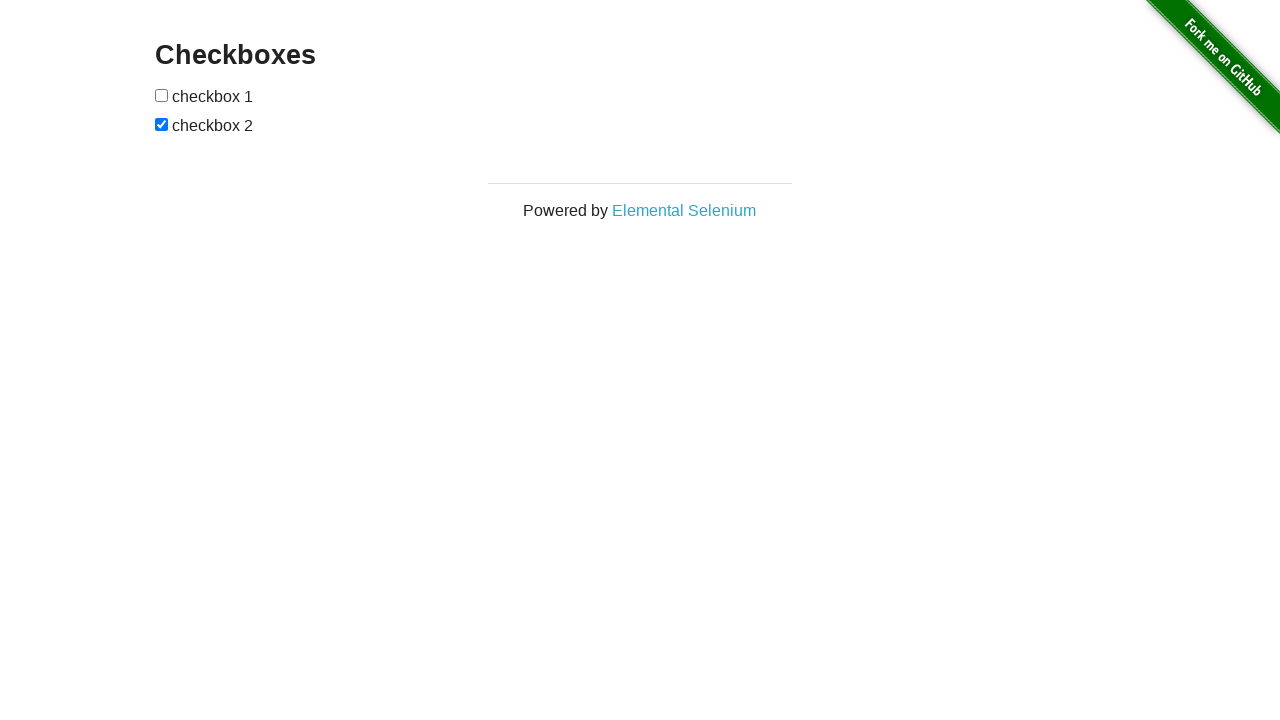

Located first checkbox element
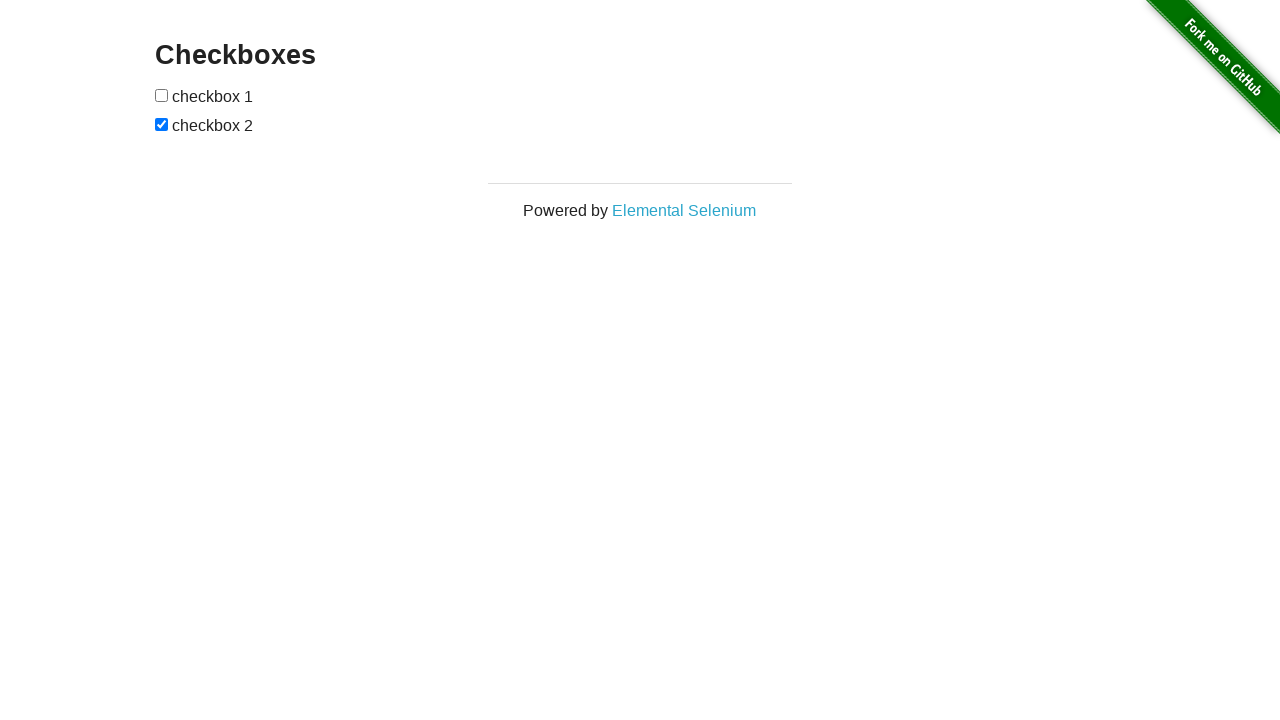

Checked first checkbox - it was not selected
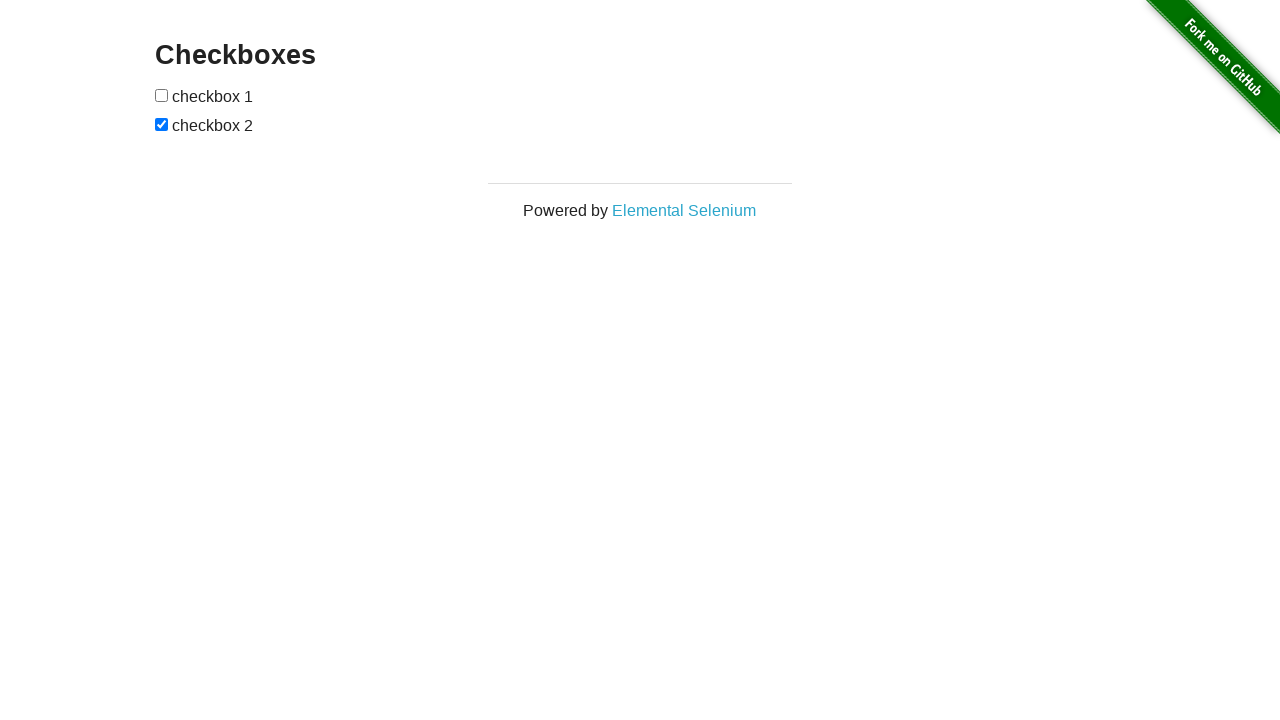

Clicked first checkbox at (162, 95) on xpath=//input[@type='checkbox'][1]
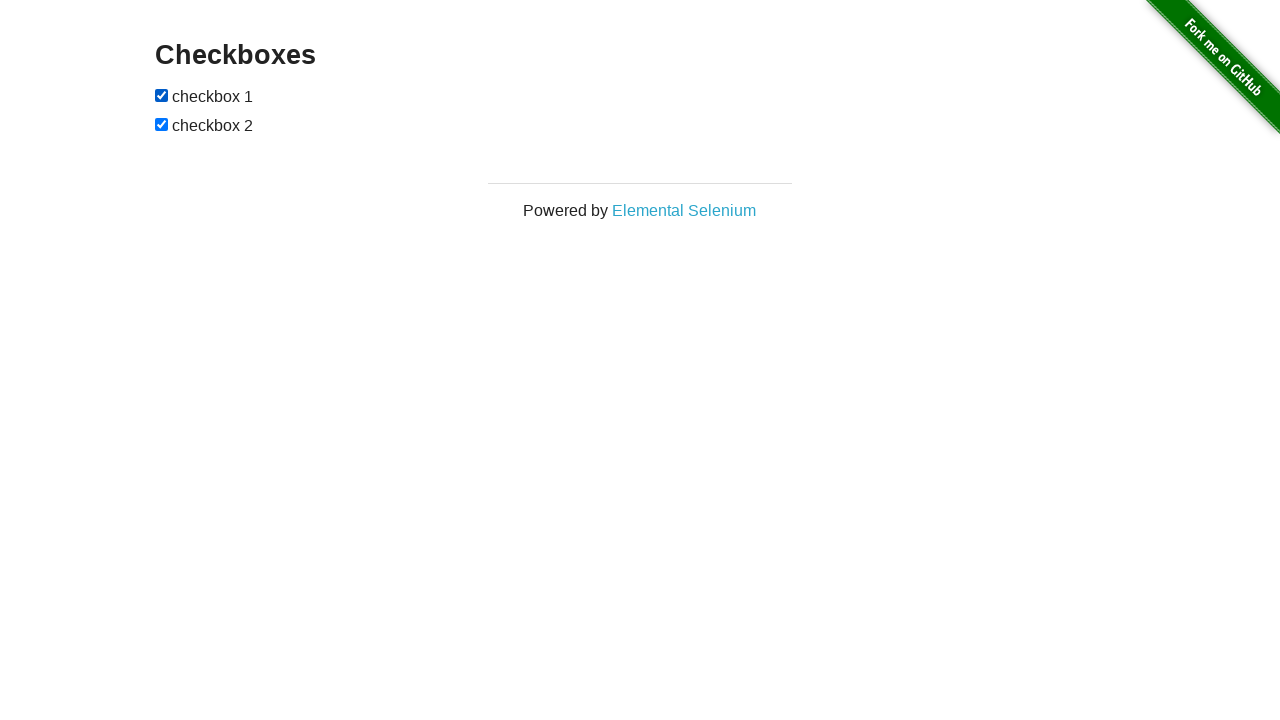

Located second checkbox element
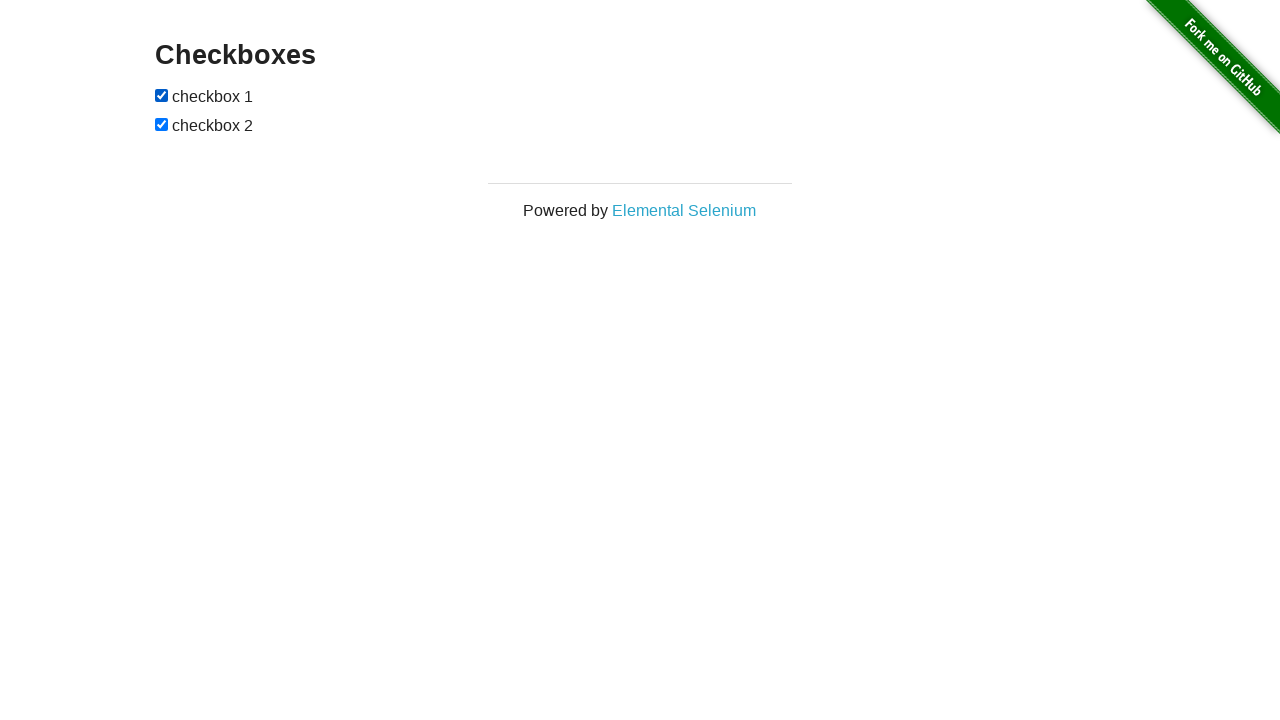

Second checkbox was already selected, no action needed
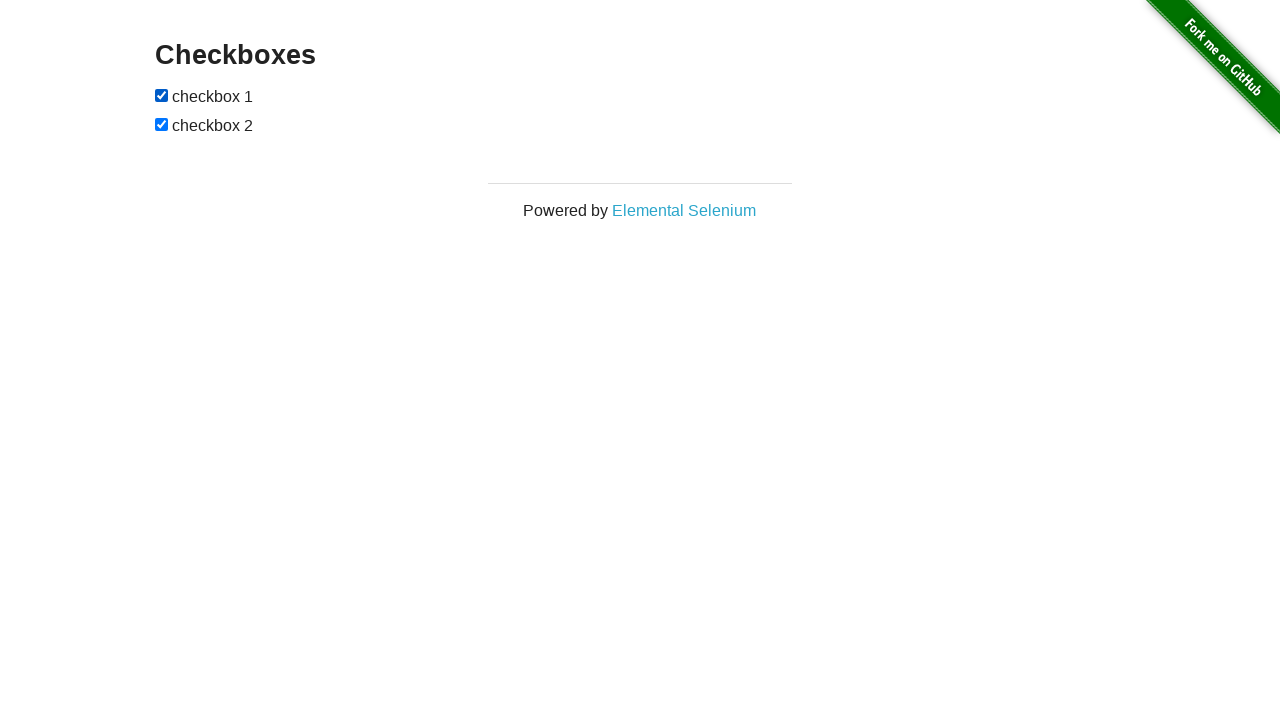

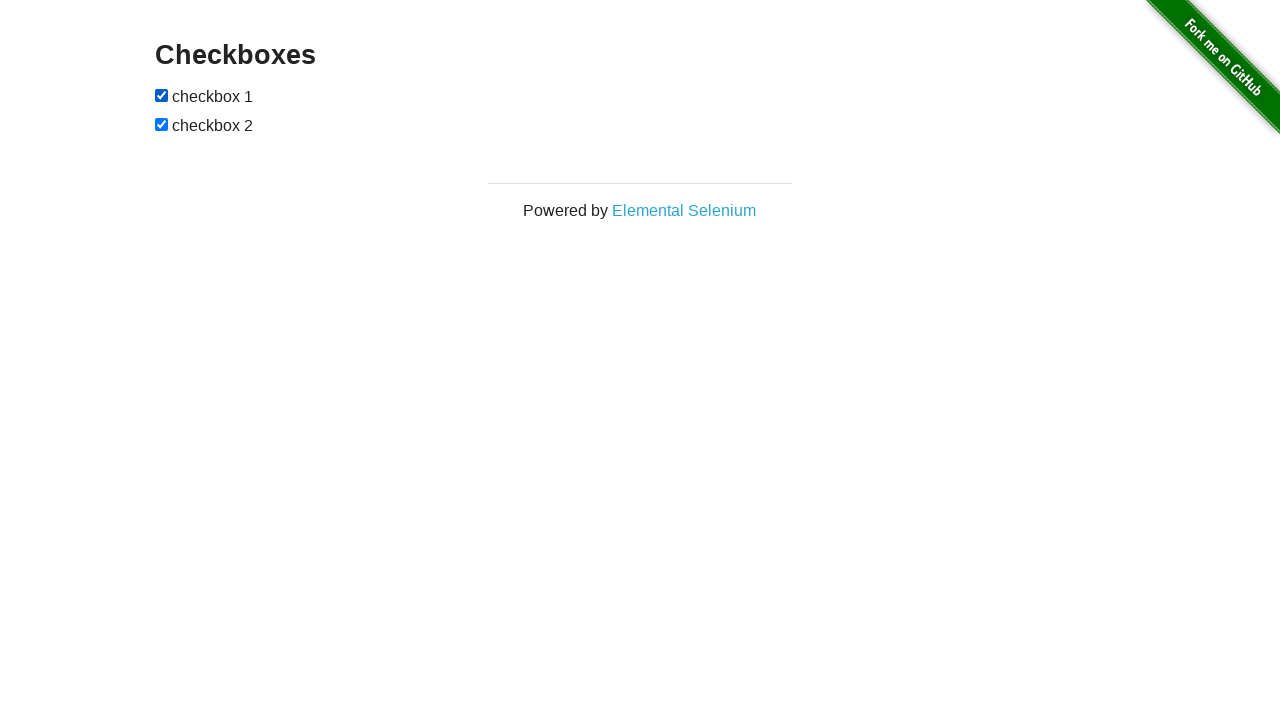